Tests the language search functionality on 99 Bottles of Beer website by searching for "python" and verifying that all returned results contain the search term in their names.

Starting URL: https://www.99-bottles-of-beer.net/

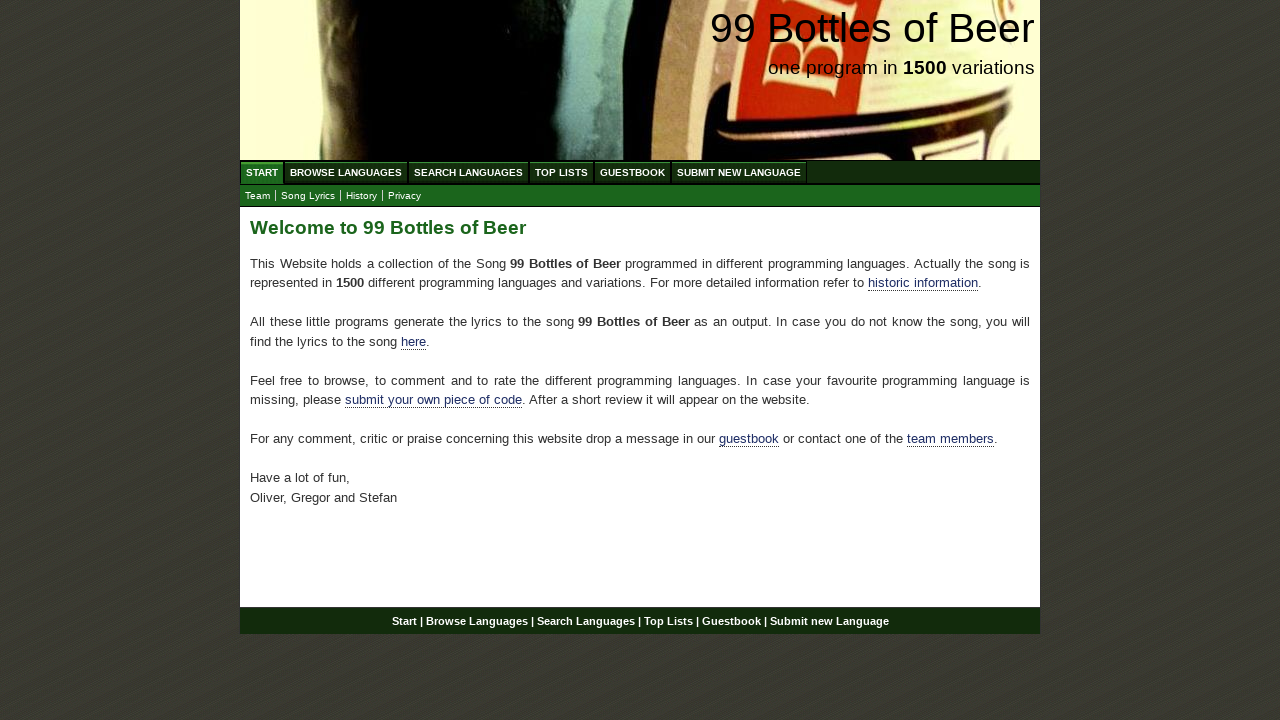

Clicked on Search Languages menu item at (468, 172) on xpath=//ul[@id='menu']/li/a[@href = '/search.html']
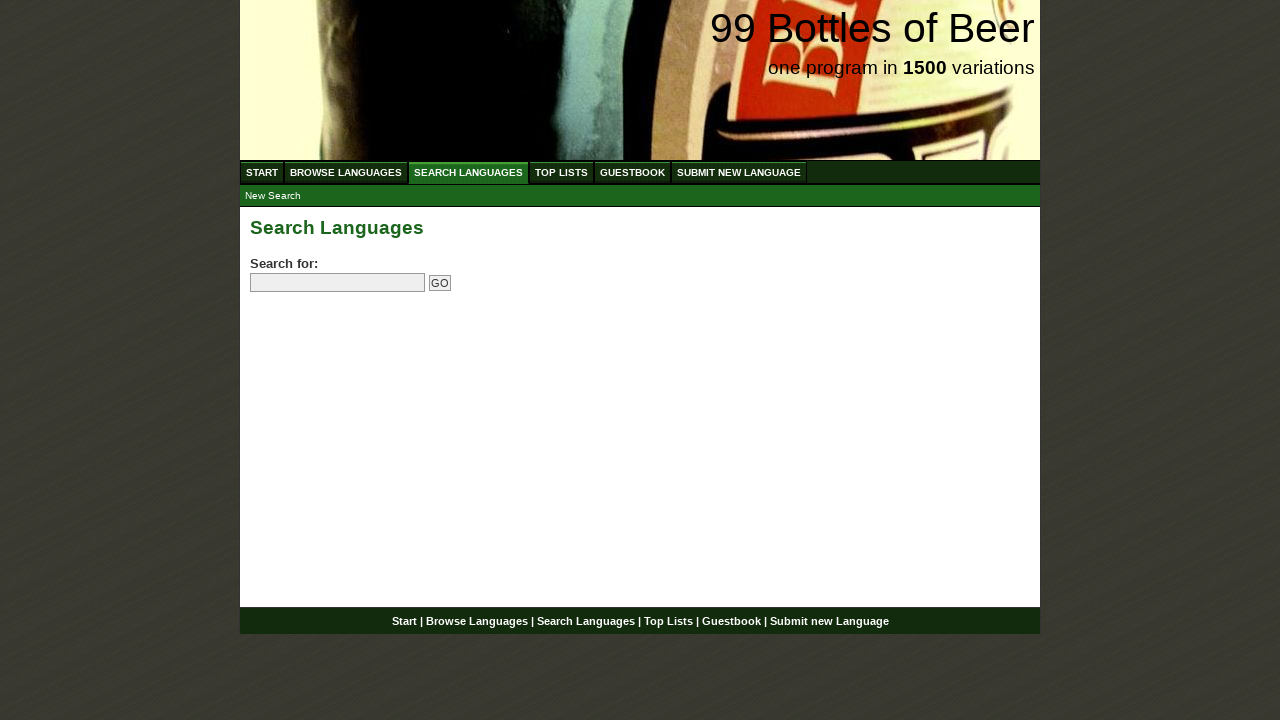

Clicked on the search input field at (338, 283) on input[name='search']
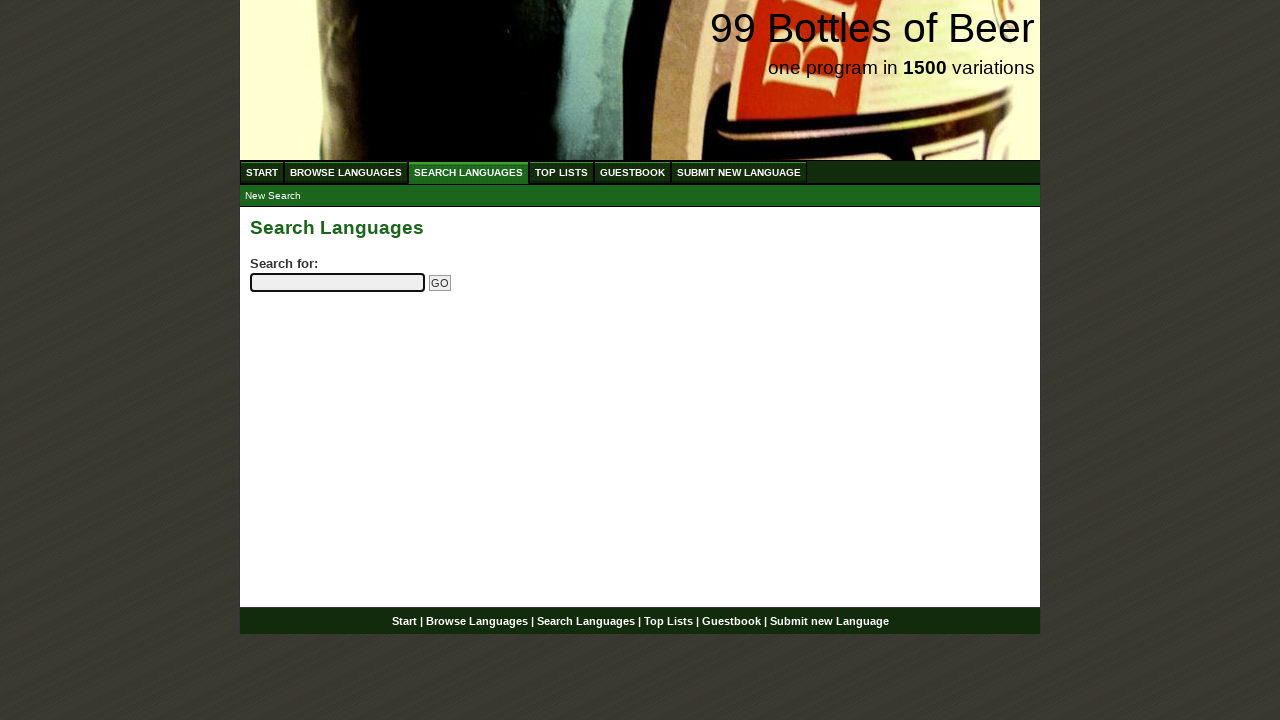

Filled search field with 'python' on input[name='search']
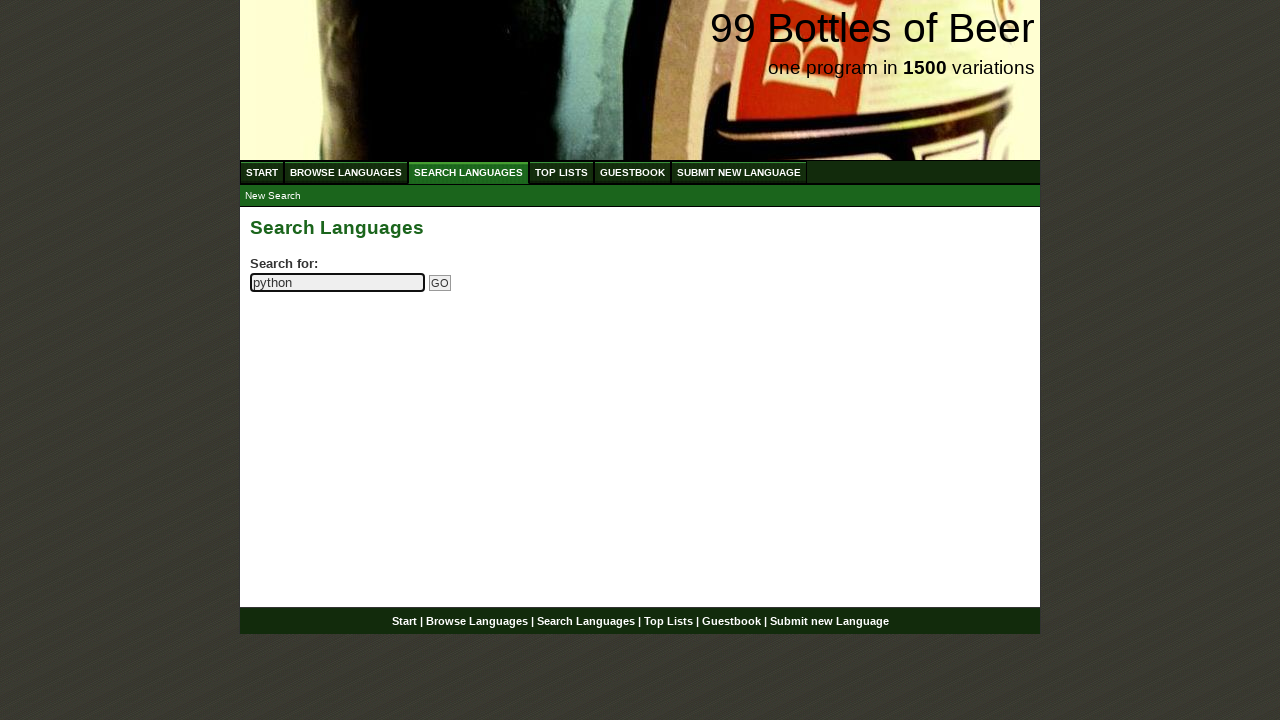

Clicked the Go button to submit search at (440, 283) on input[name='submitsearch']
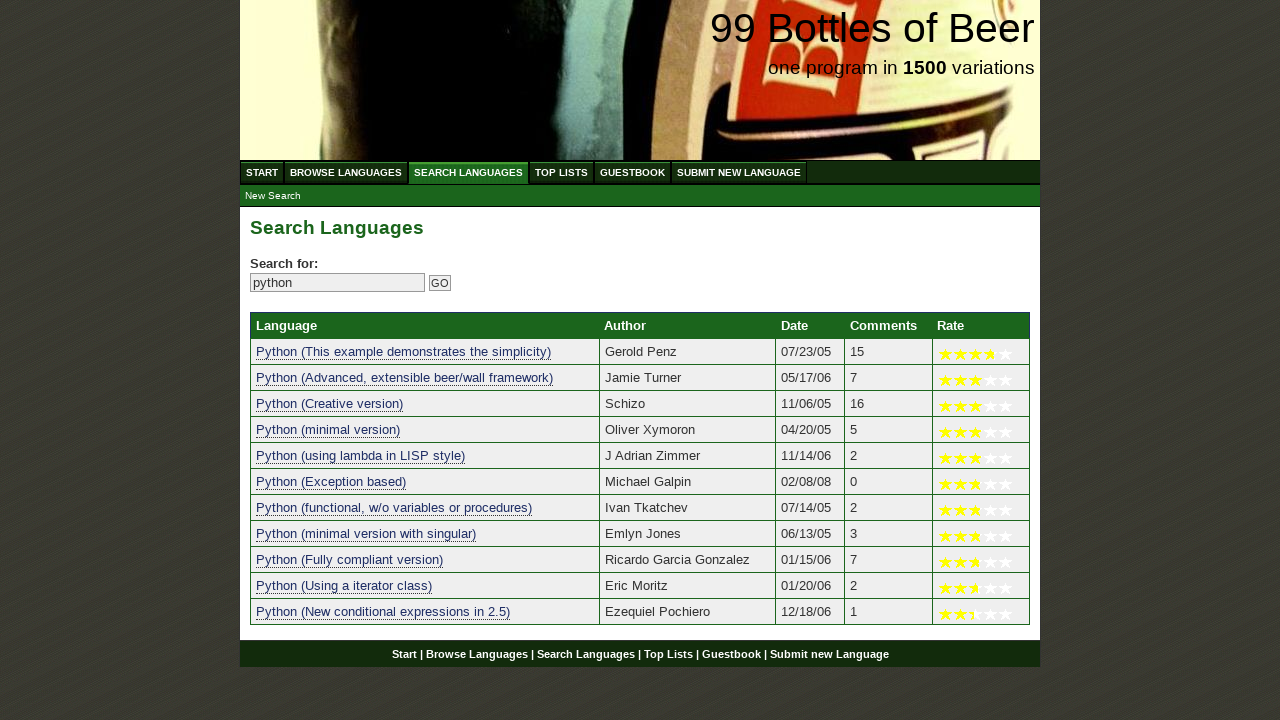

Search results table loaded
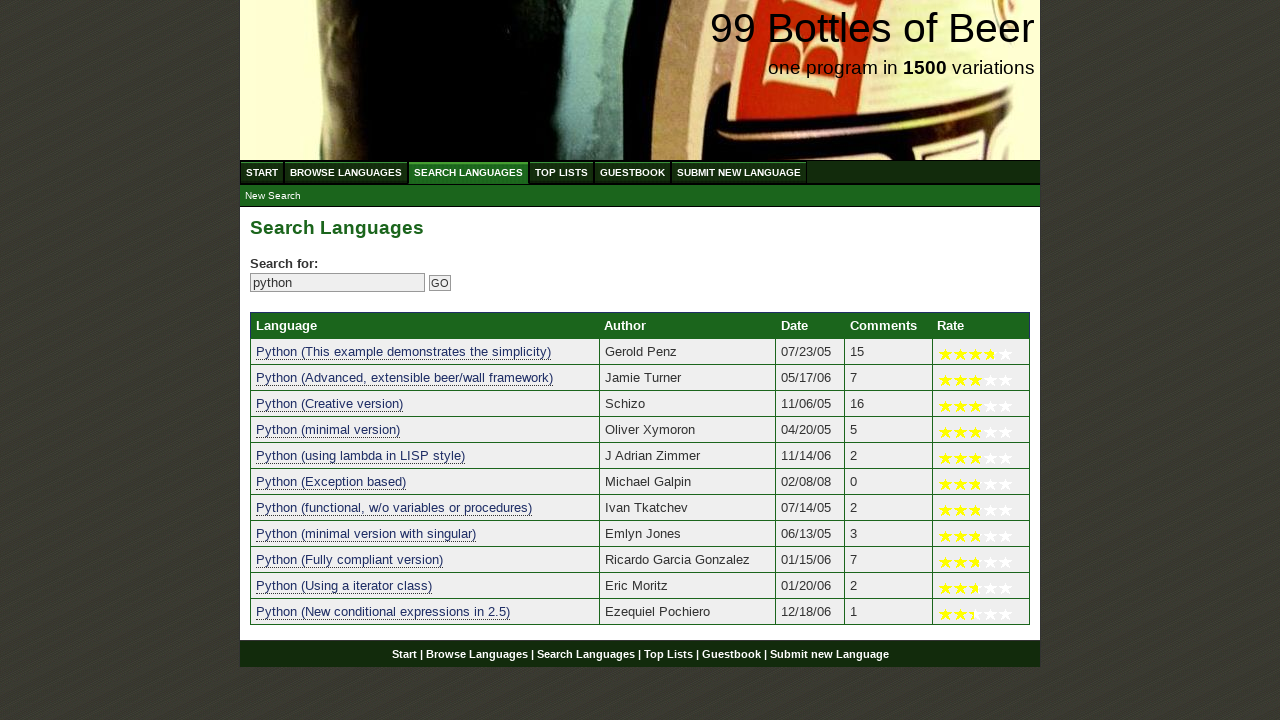

Verified that search results are displayed (count > 0)
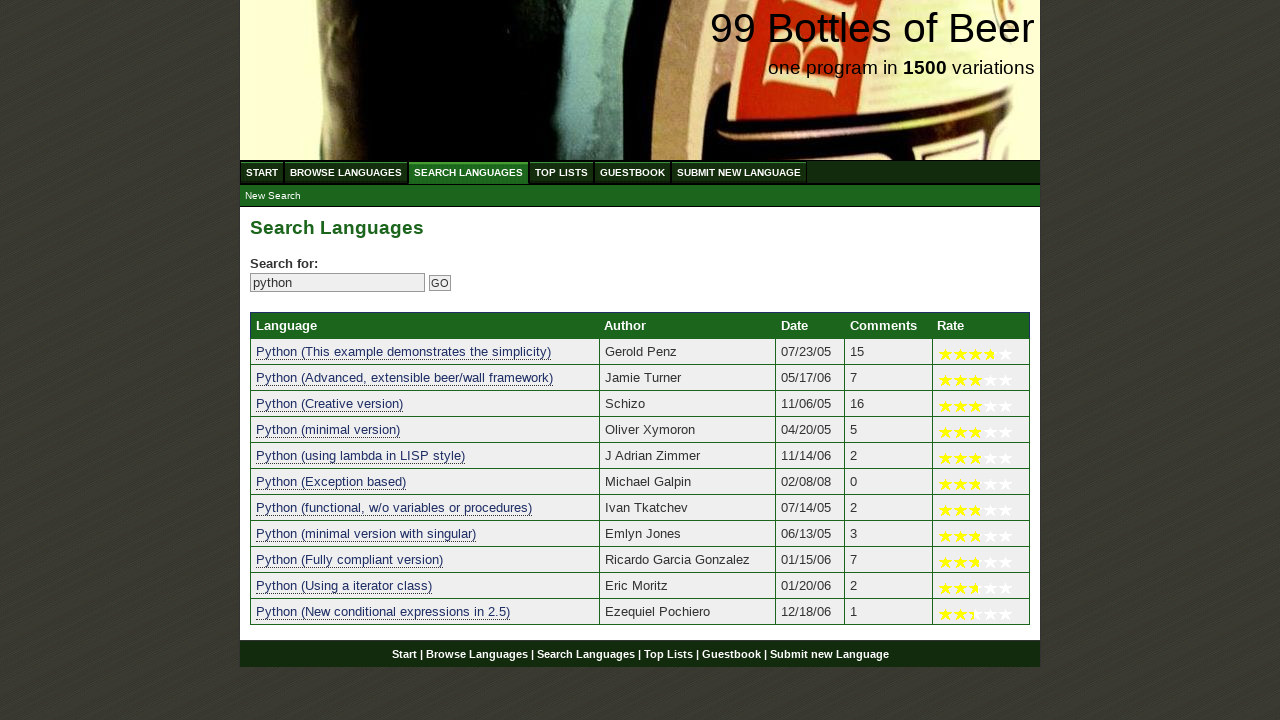

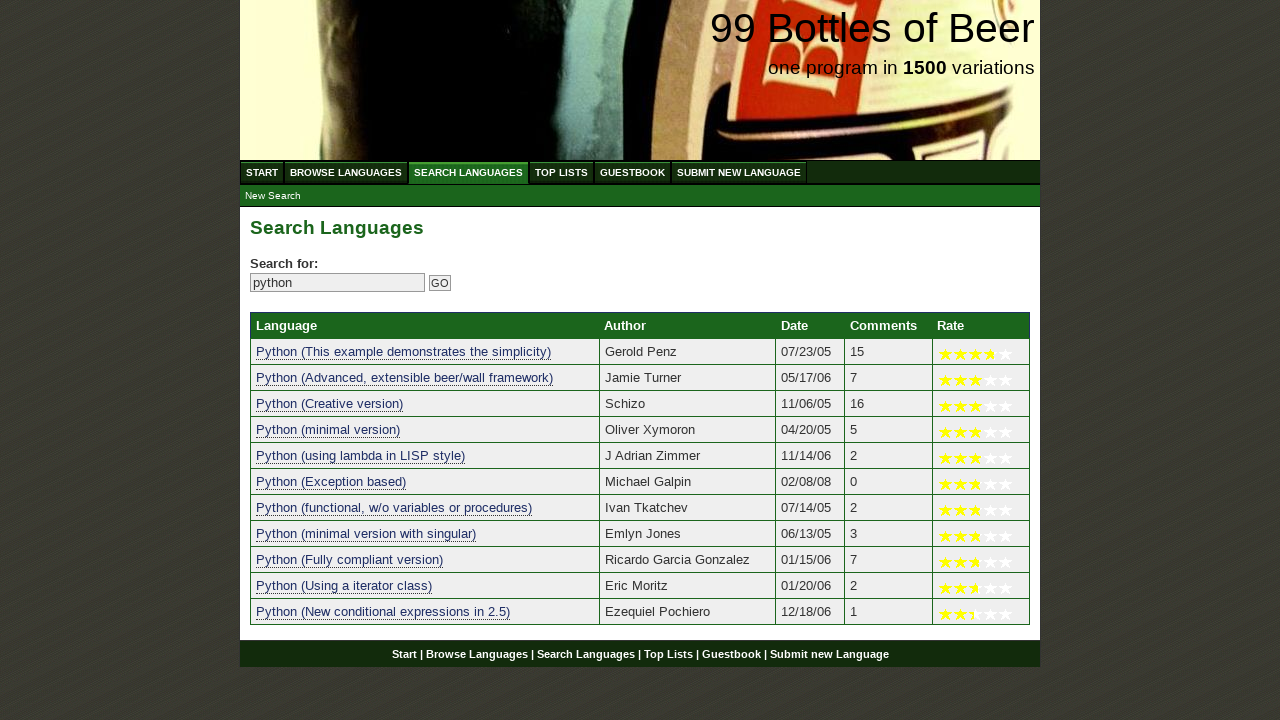